Tests a simple form by filling in first name, last name, city, and country fields, then submitting the form using various element locator strategies.

Starting URL: http://suninjuly.github.io/simple_form_find_task.html

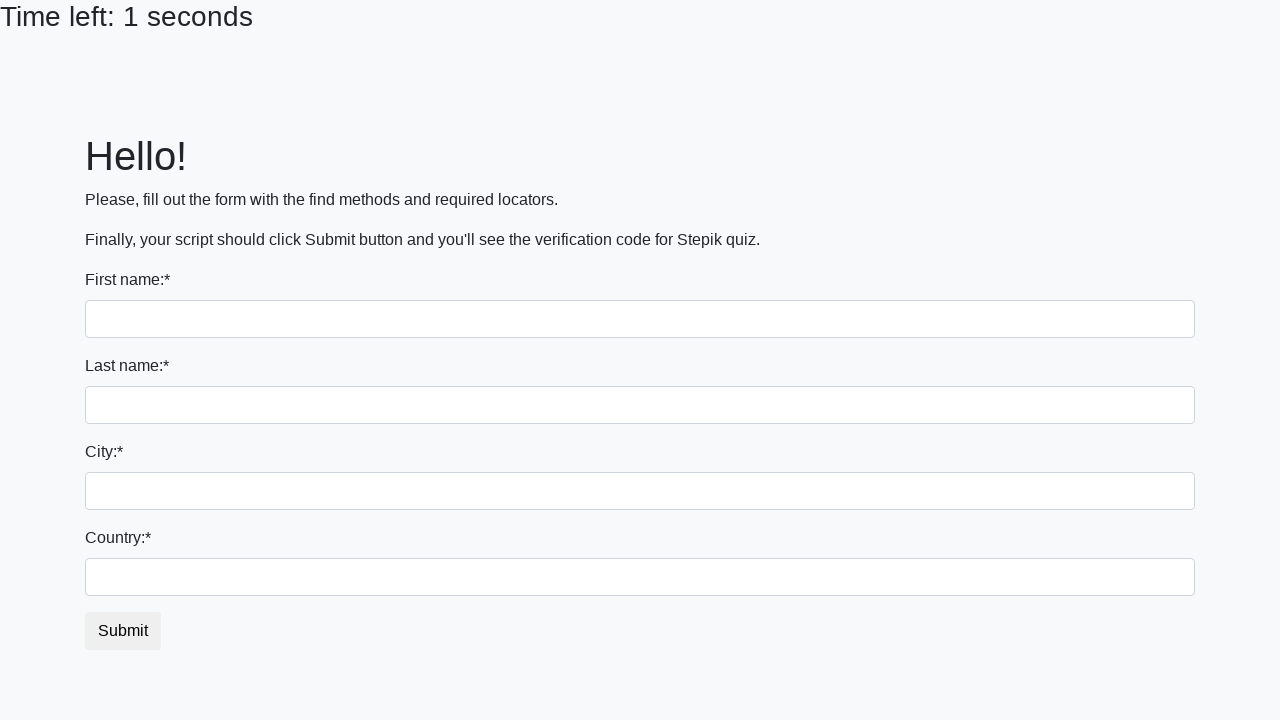

Filled first name field with 'Ivan' on input >> nth=0
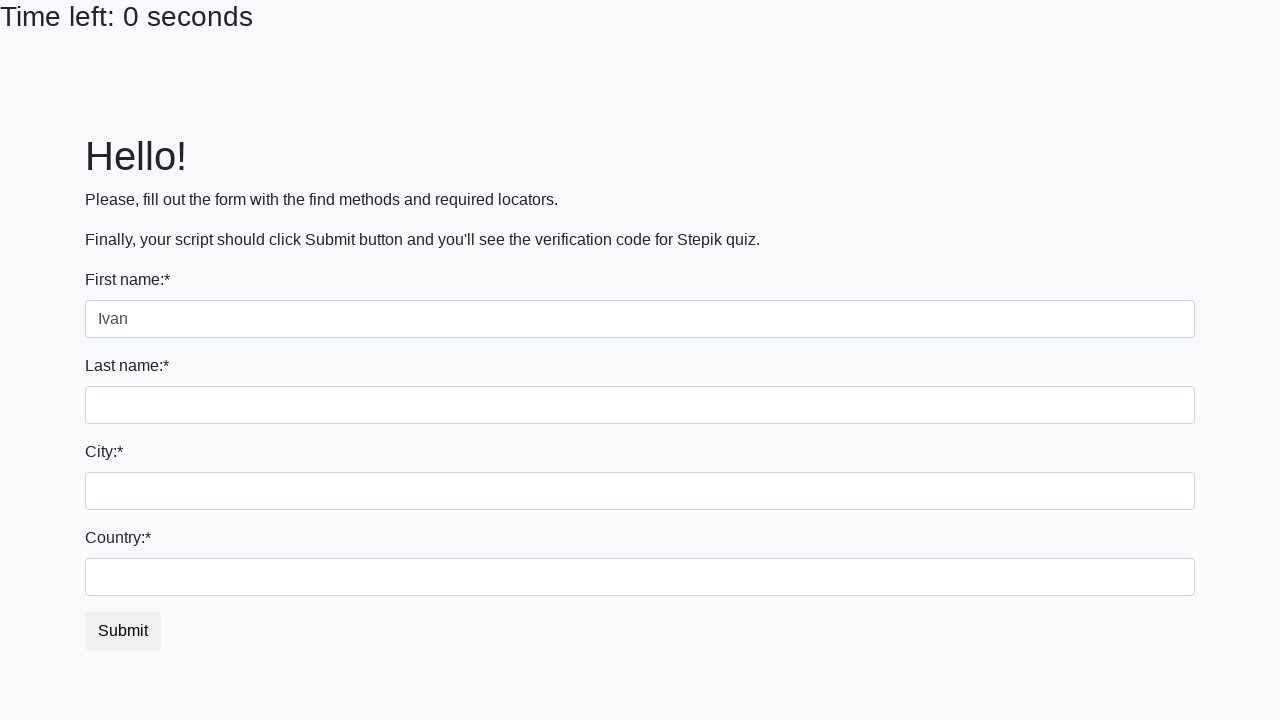

Filled last name field with 'Petrov' on input[name='last_name']
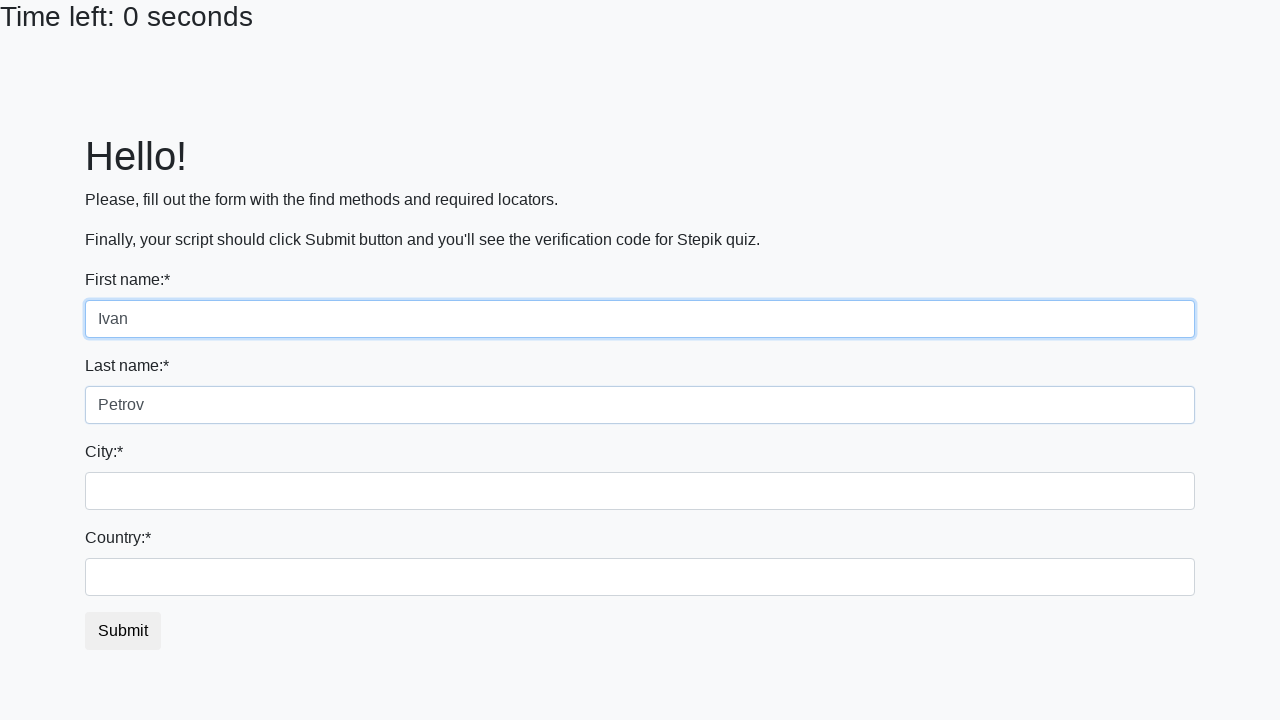

Filled city field with 'Smolensk' on .form-control.city
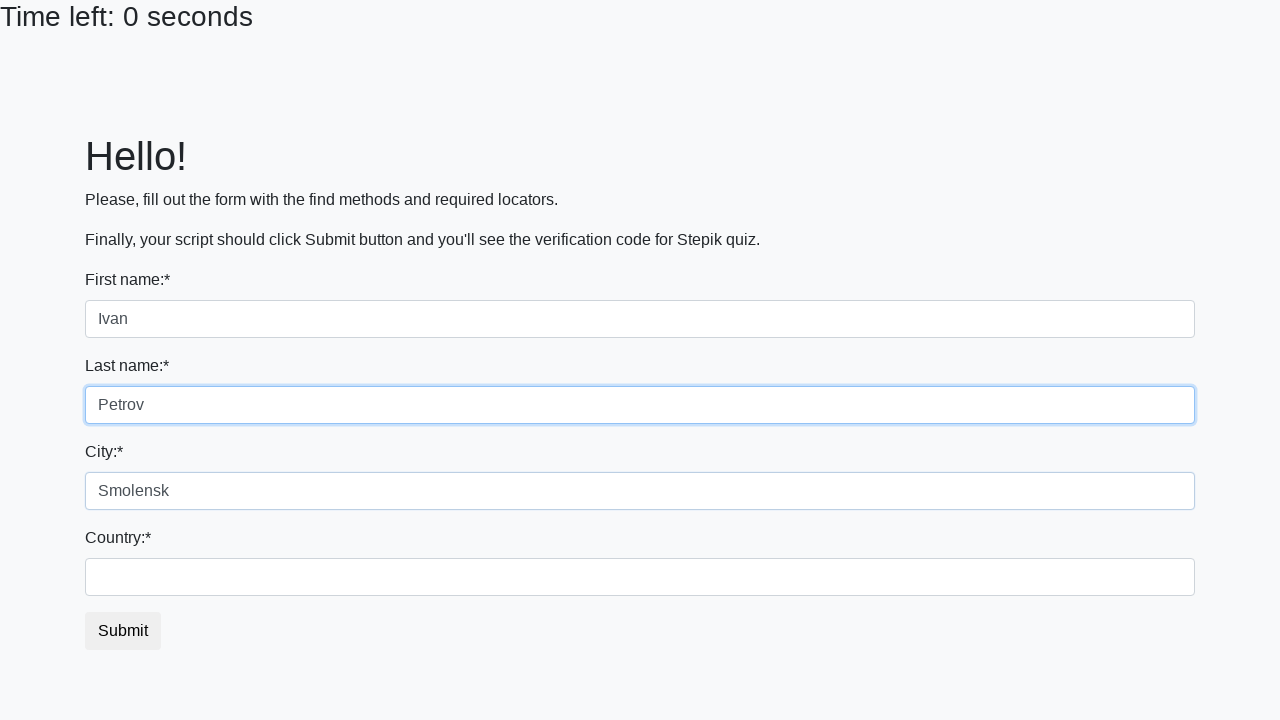

Filled country field with 'Russia' on #country
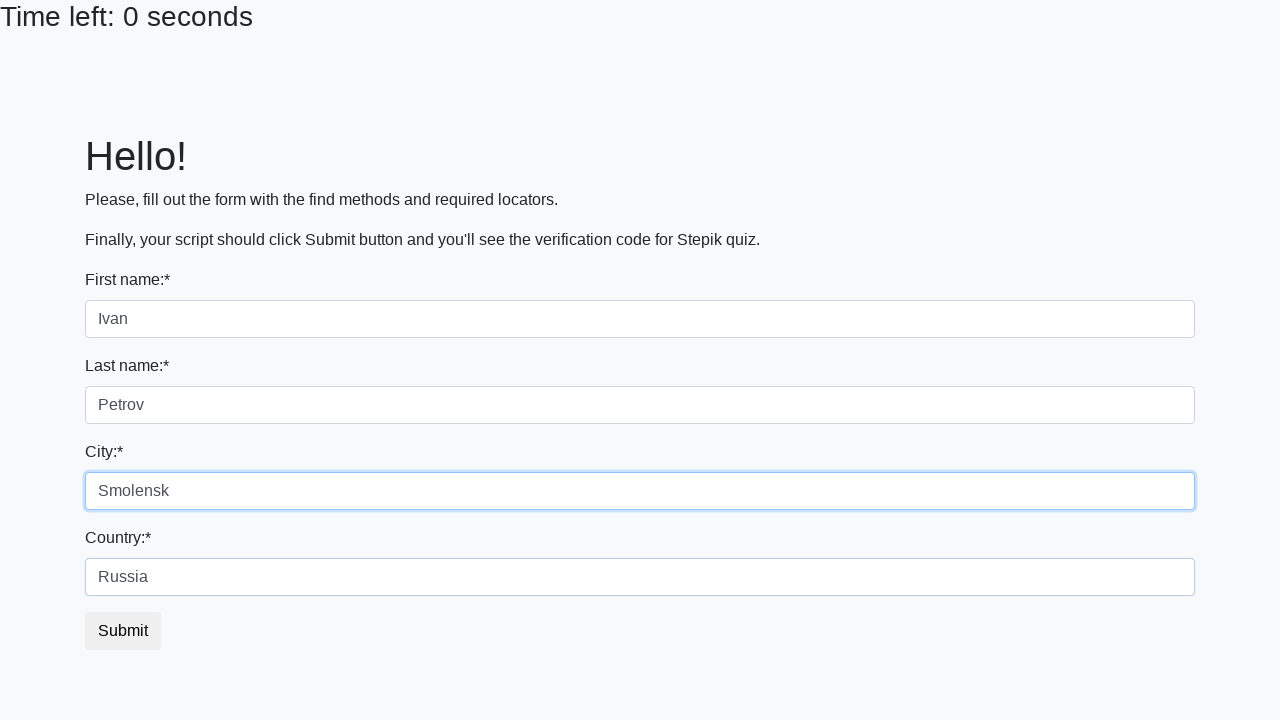

Clicked submit button to submit the form at (123, 631) on .btn
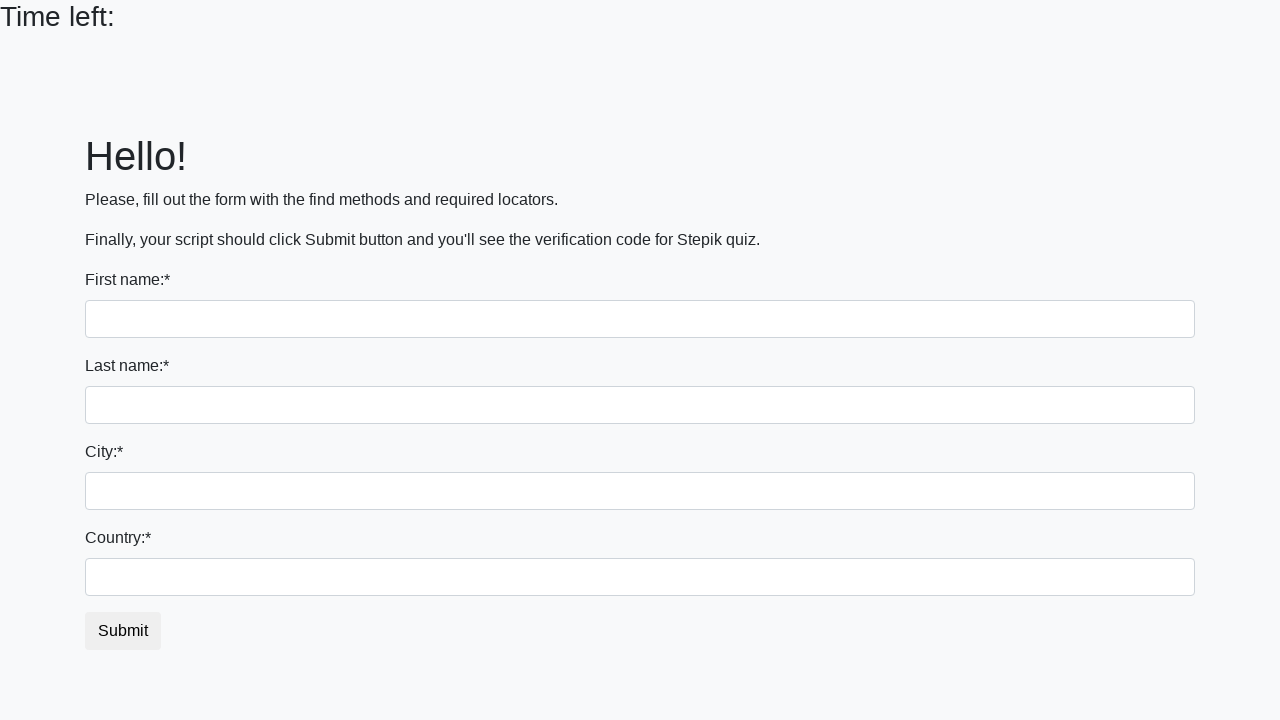

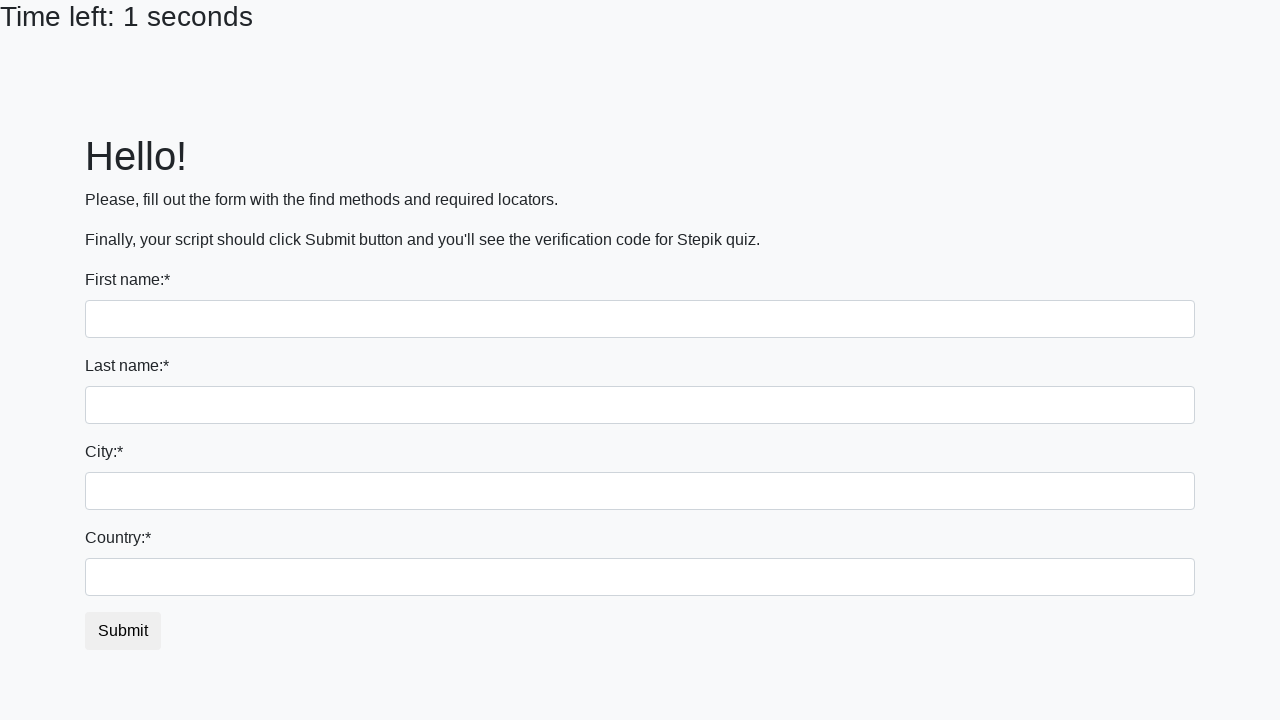